Tests web form submission by entering text into a text box, clicking the submit button, and verifying the success message is displayed.

Starting URL: https://www.selenium.dev/selenium/web/web-form.html

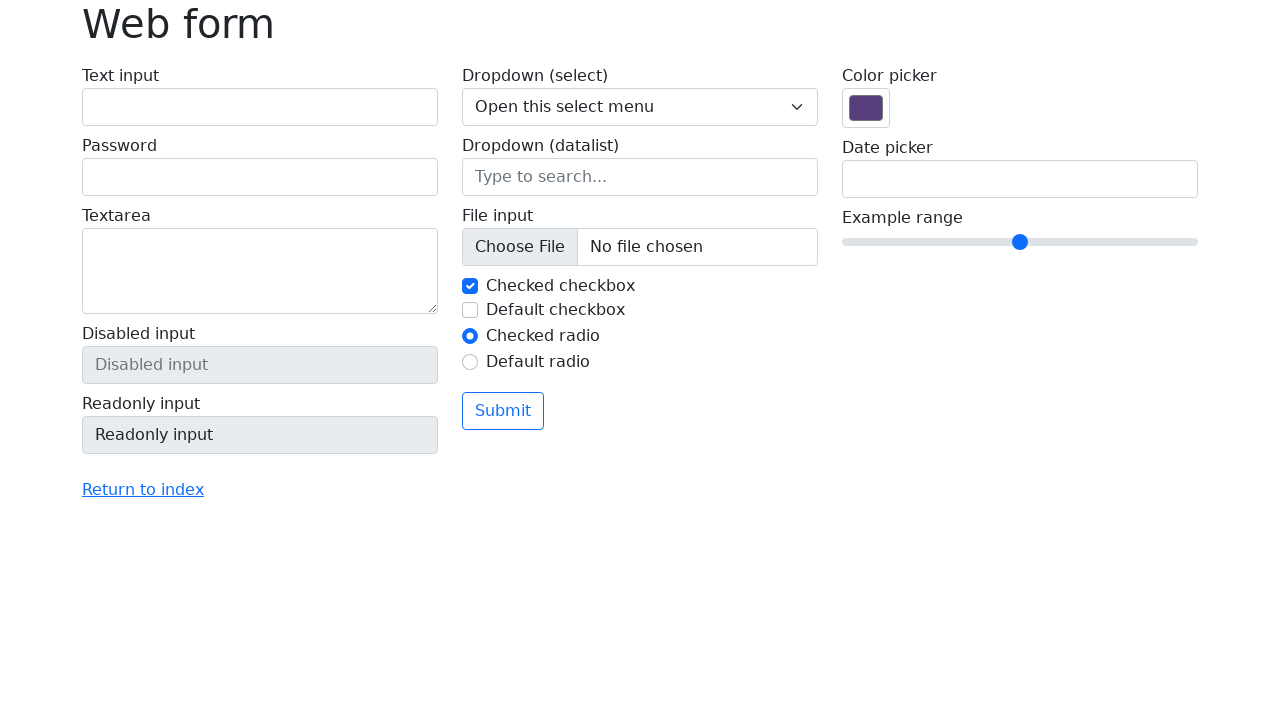

Verified page title is 'Web form'
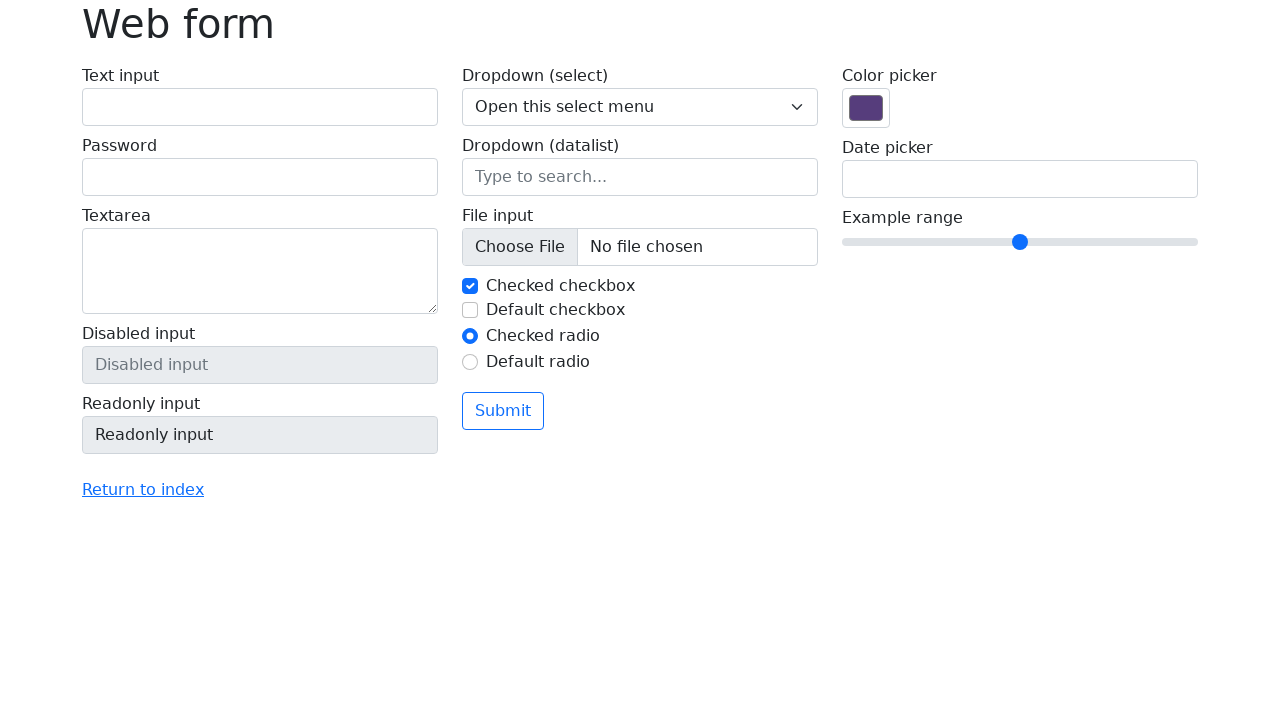

Filled text input field with 'Selenium' on input[name='my-text']
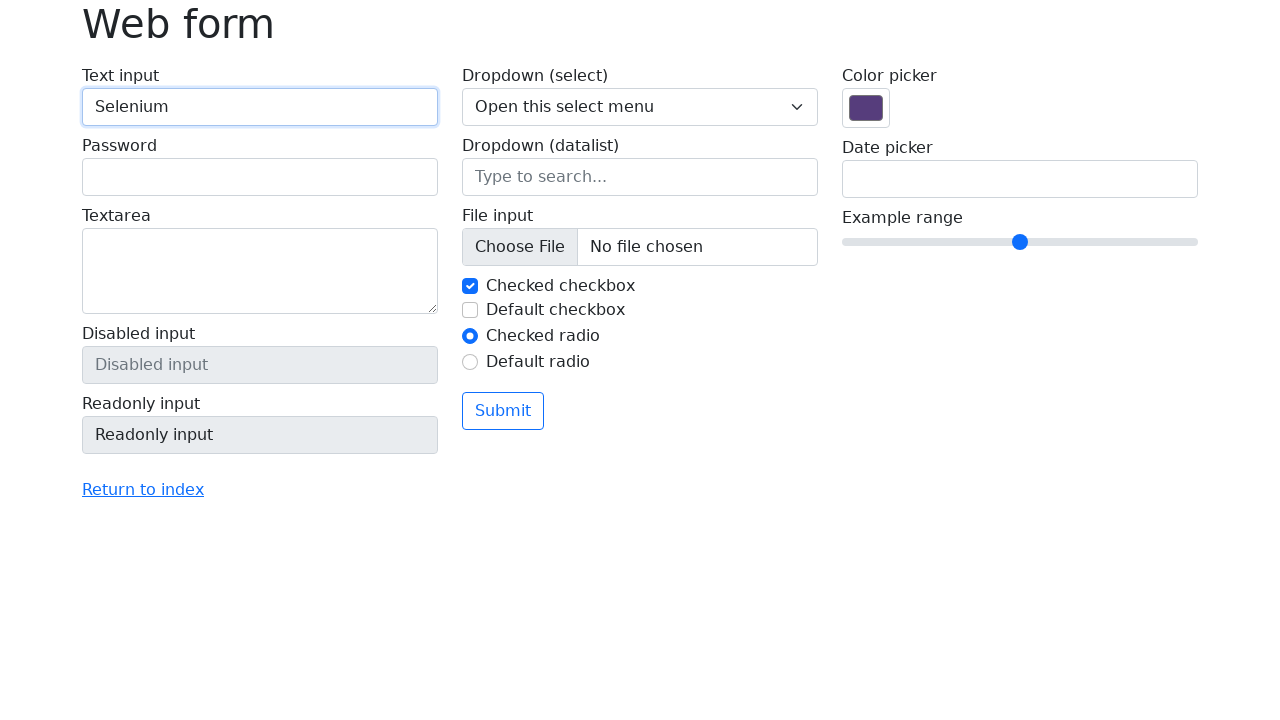

Clicked the submit button at (503, 411) on button
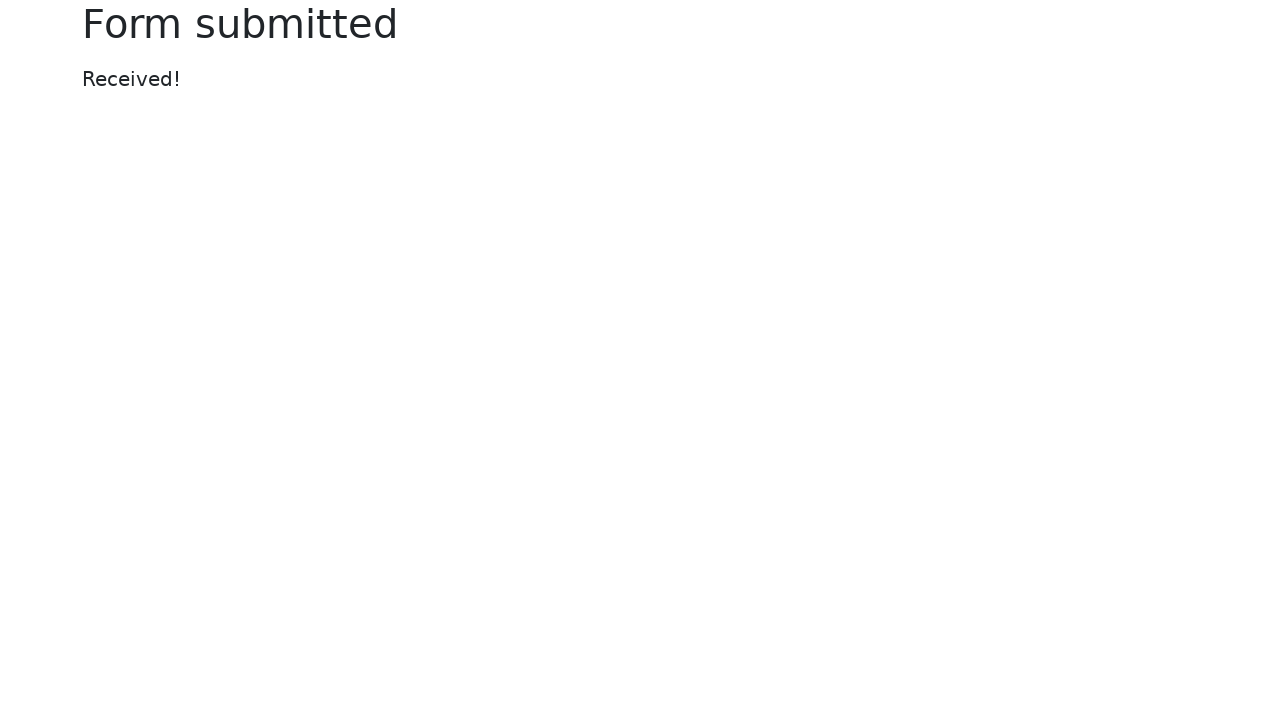

Waited for success message to appear
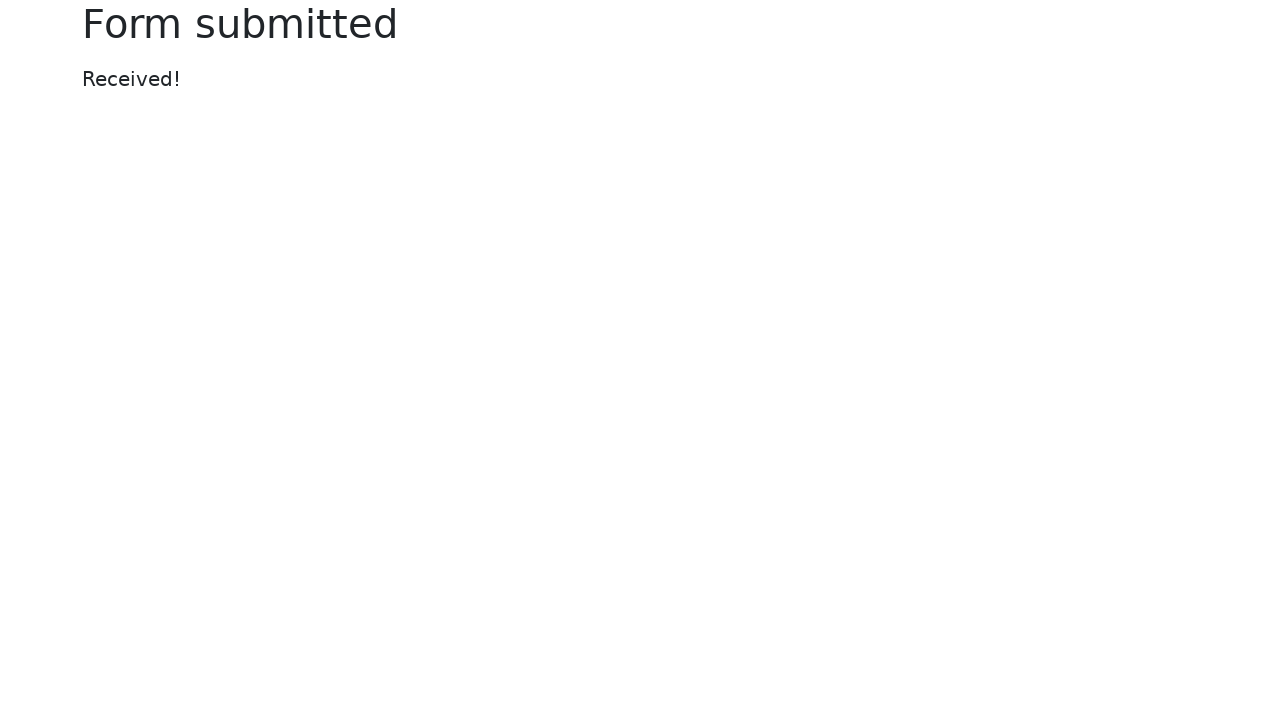

Verified success message displays 'Received!'
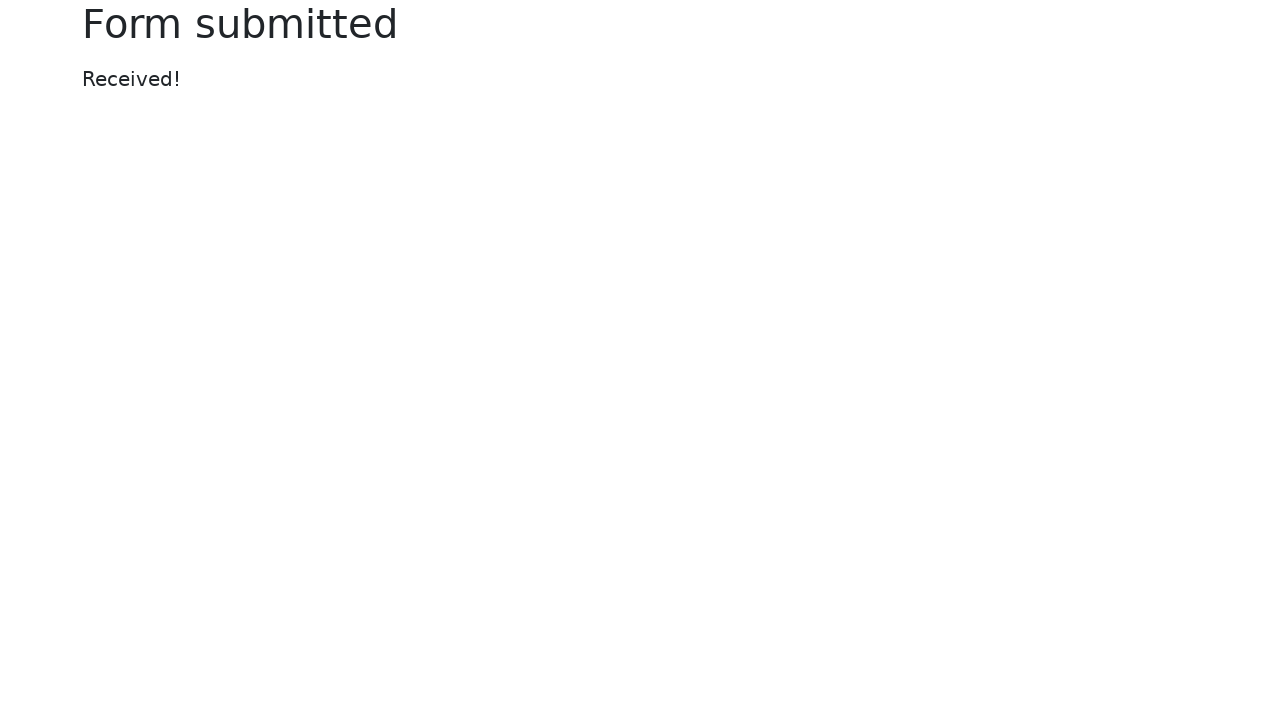

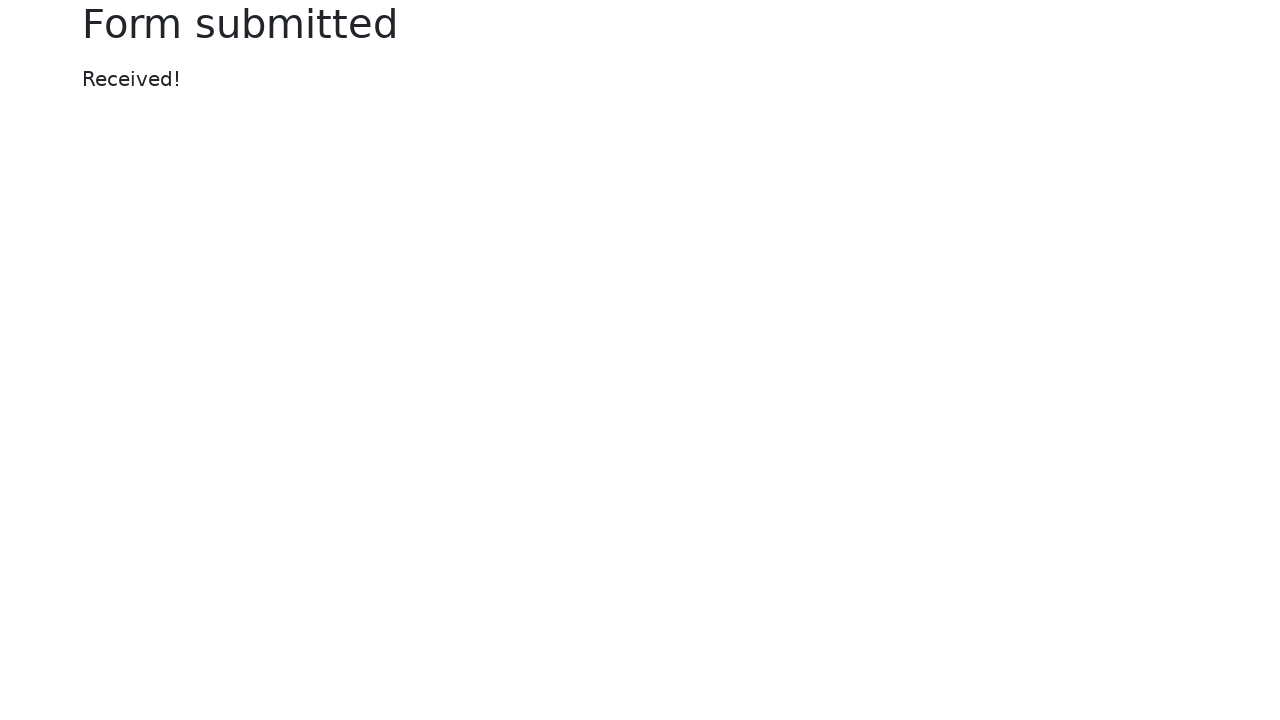